Clicks on phones category and validates that phone products are displayed

Starting URL: https://www.demoblaze.com/

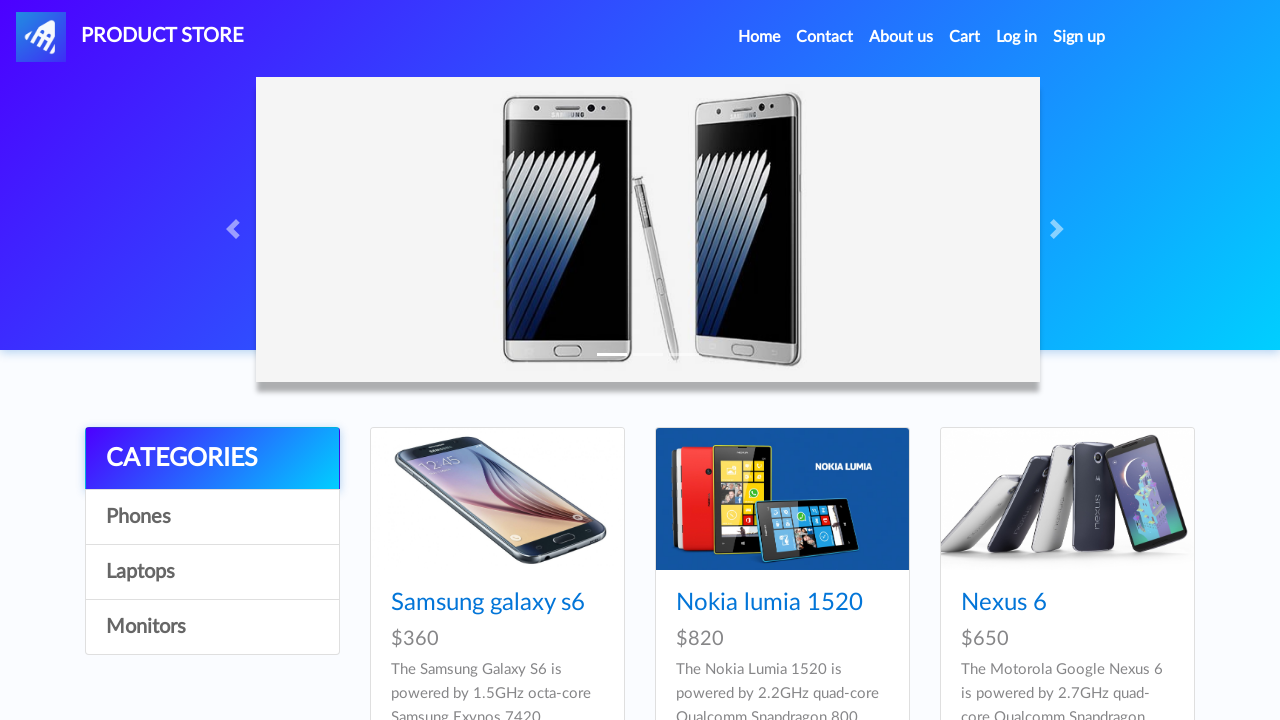

Clicked on Phones category at (212, 517) on a:text('Phones')
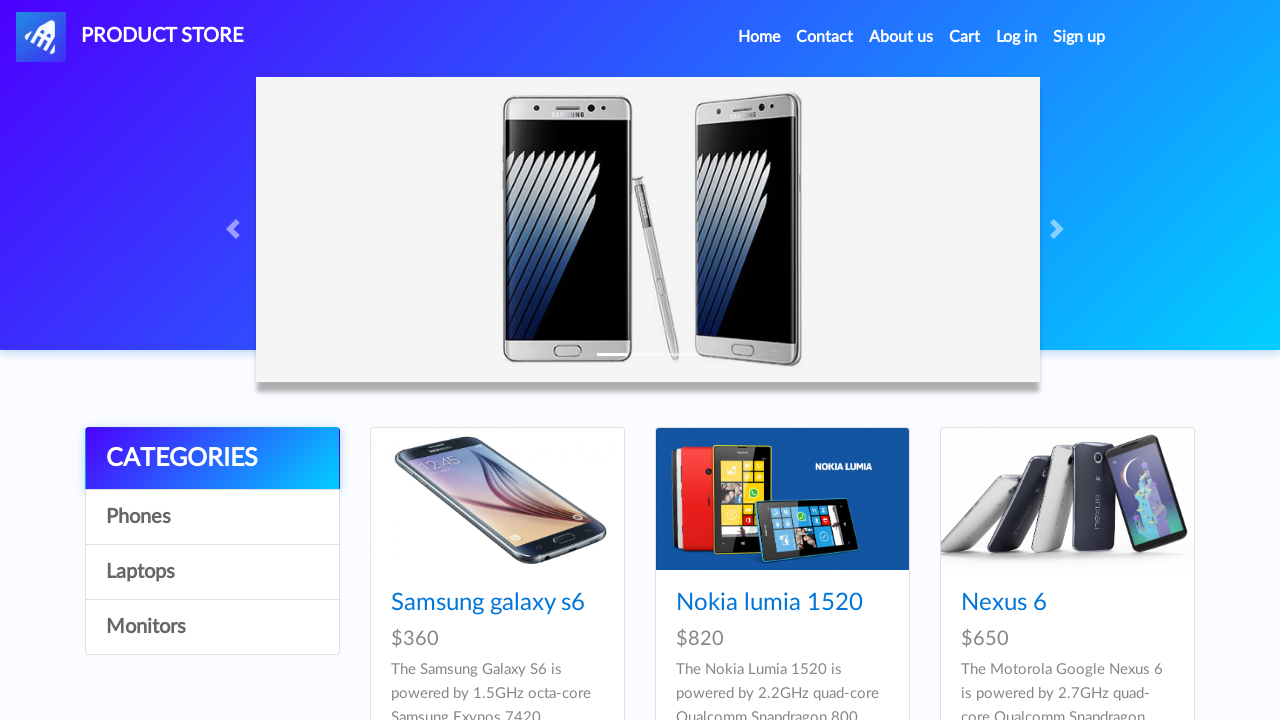

Phone products loaded (card-block selector found)
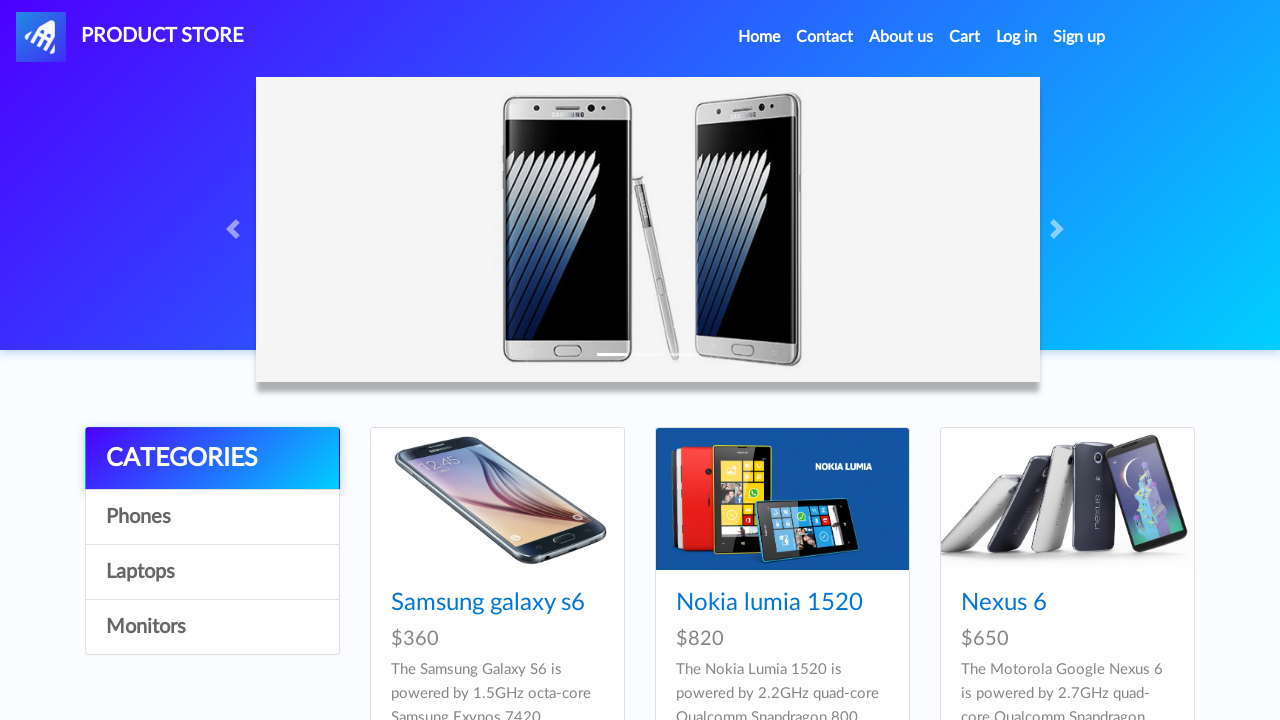

Retrieved 7 phone product elements
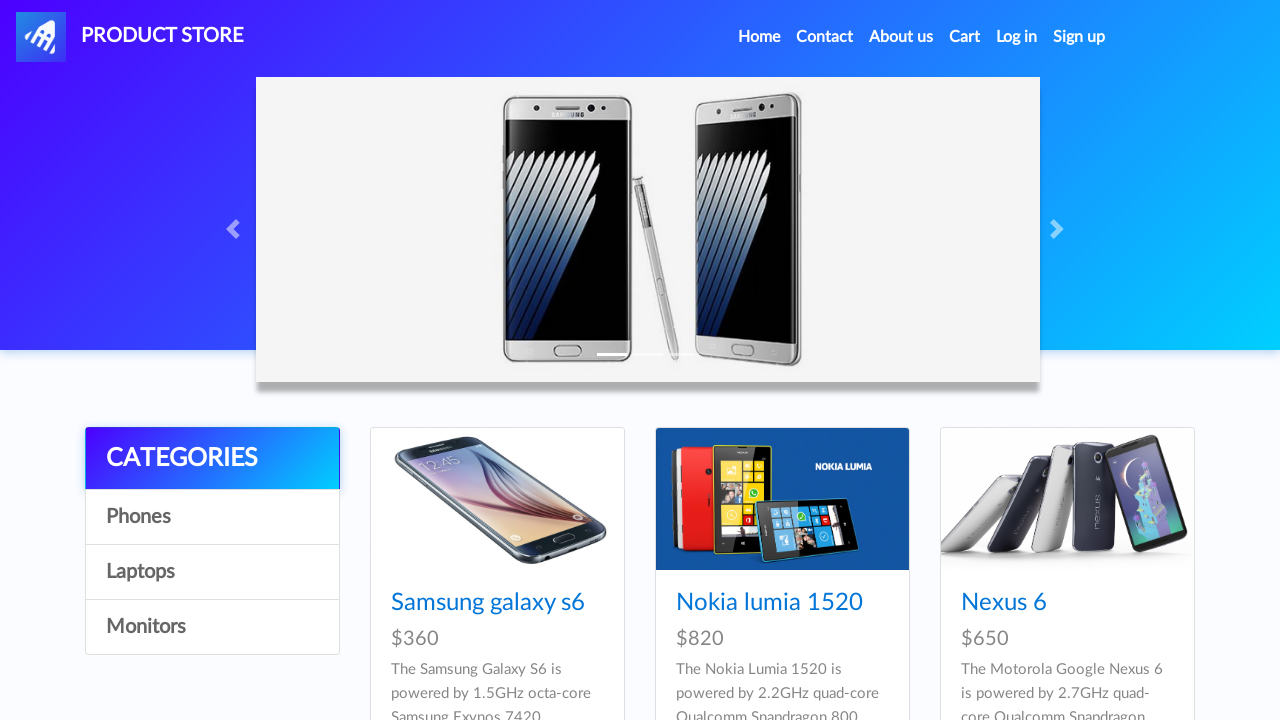

Validated that phone products are displayed (assertion passed)
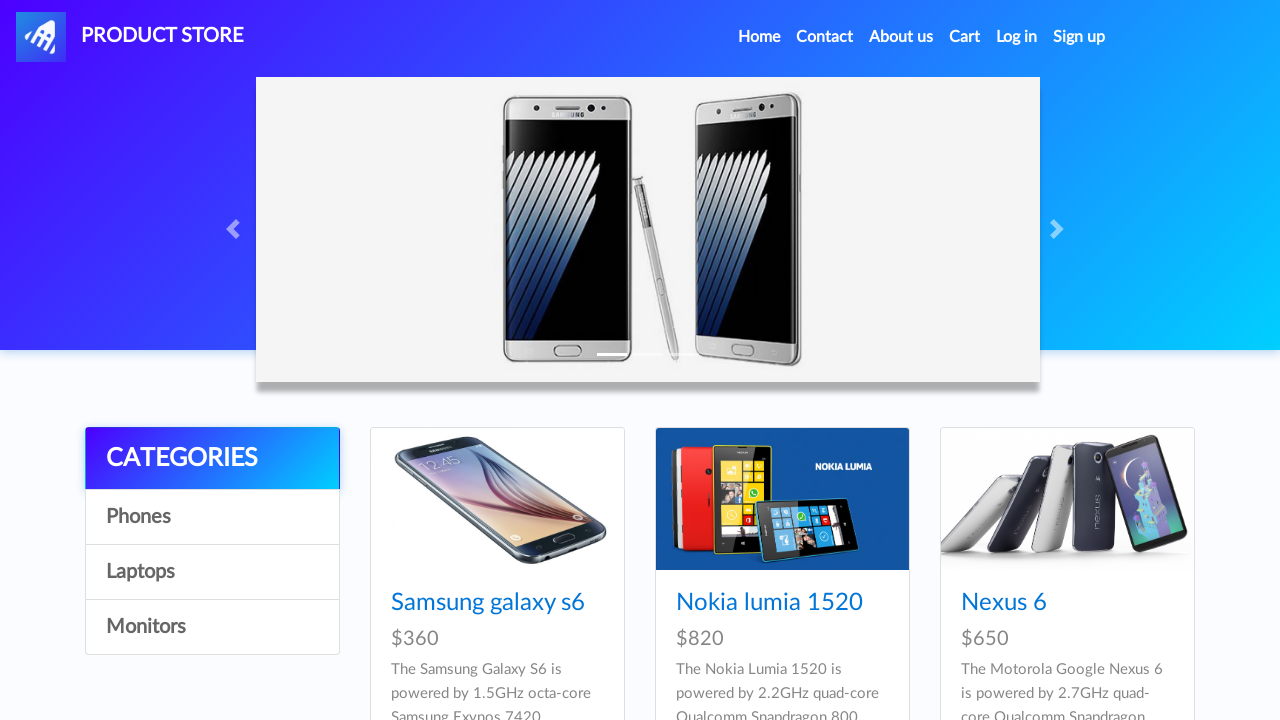

Extracted phone product names: ['Samsung galaxy s6', 'Nokia lumia 1520', 'Nexus 6', 'Samsung galaxy s7', 'Iphone 6 32gb', 'Sony xperia z5', 'HTC One M9']
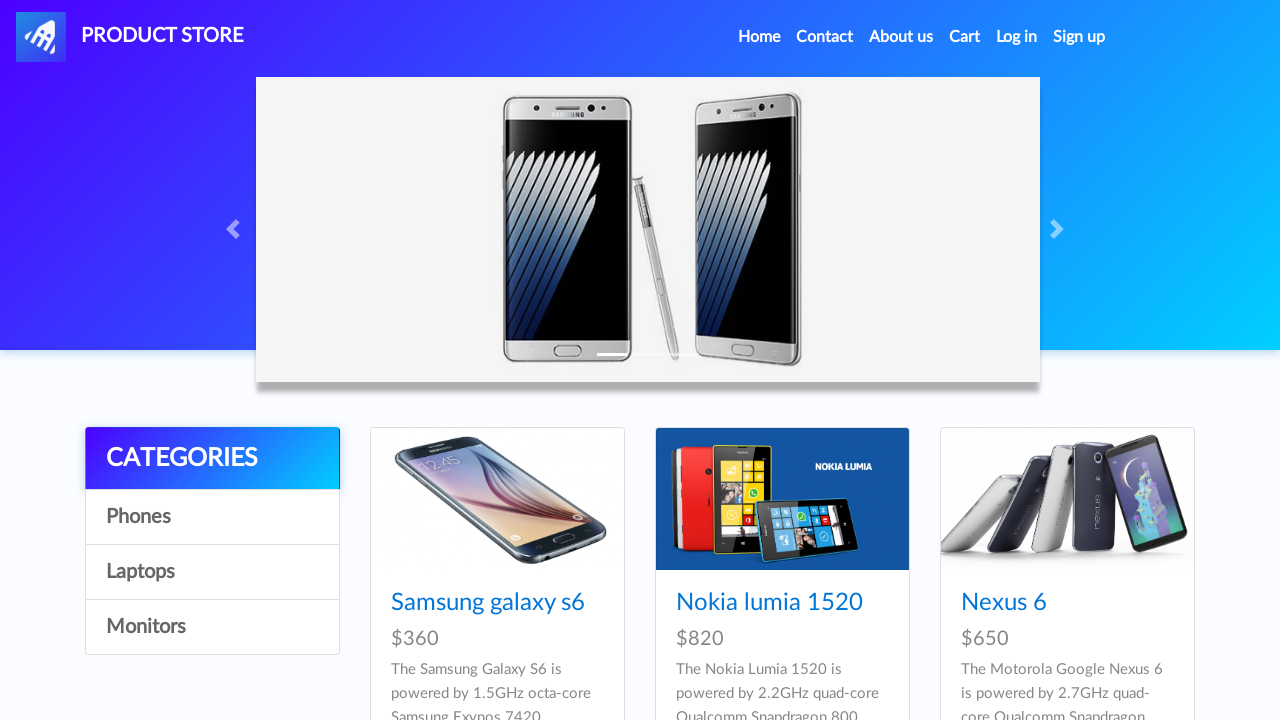

Printed phone products list to console
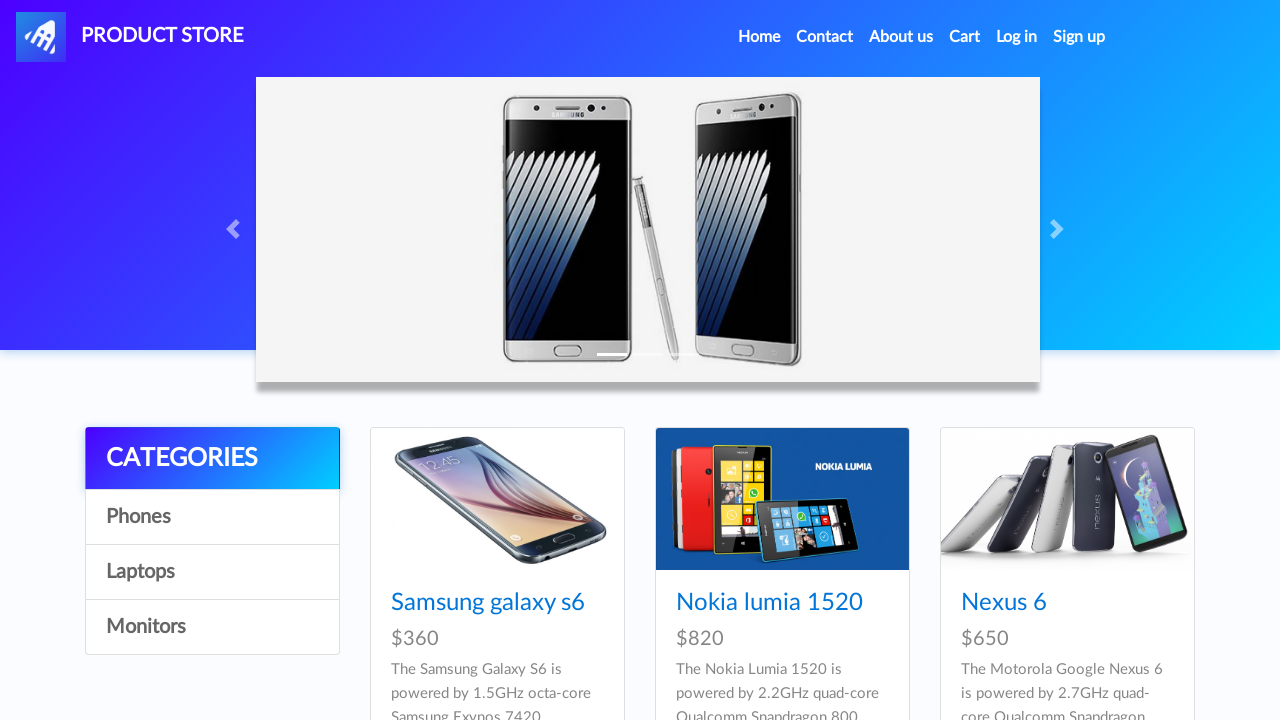

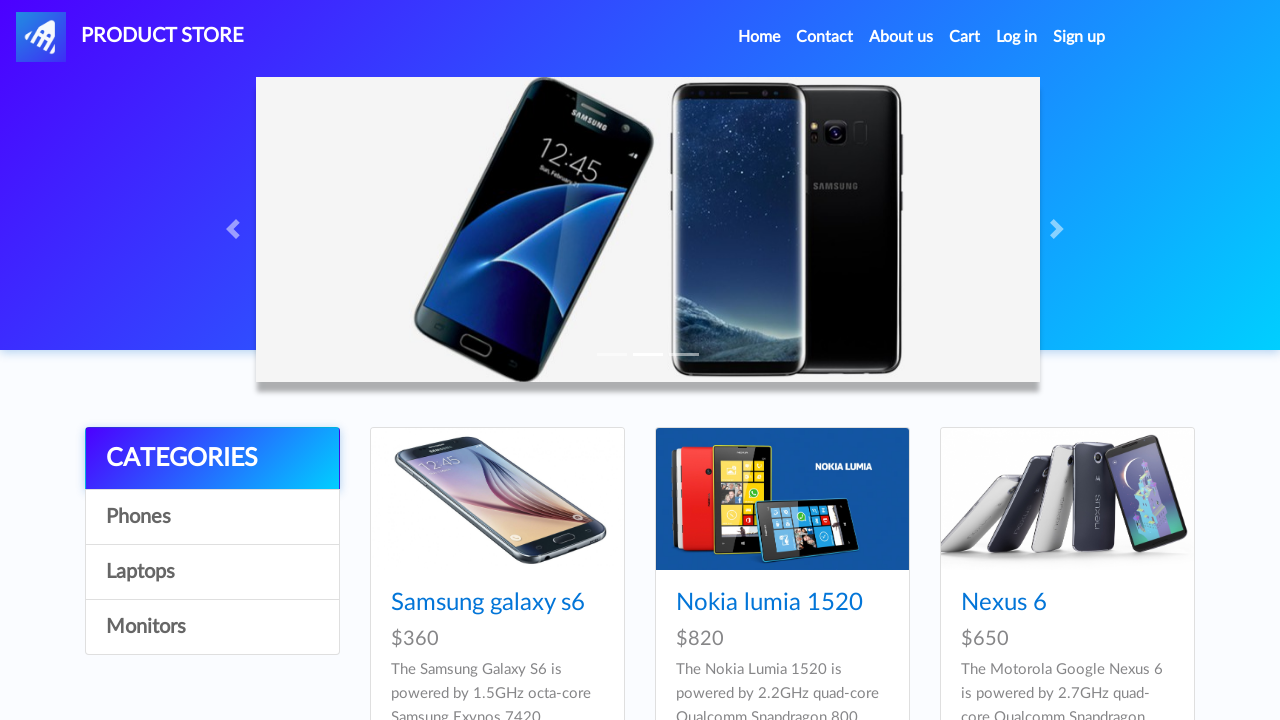